Tests focus action on an element and verifies the style change on the associated label

Starting URL: https://example.cypress.io/commands/actions

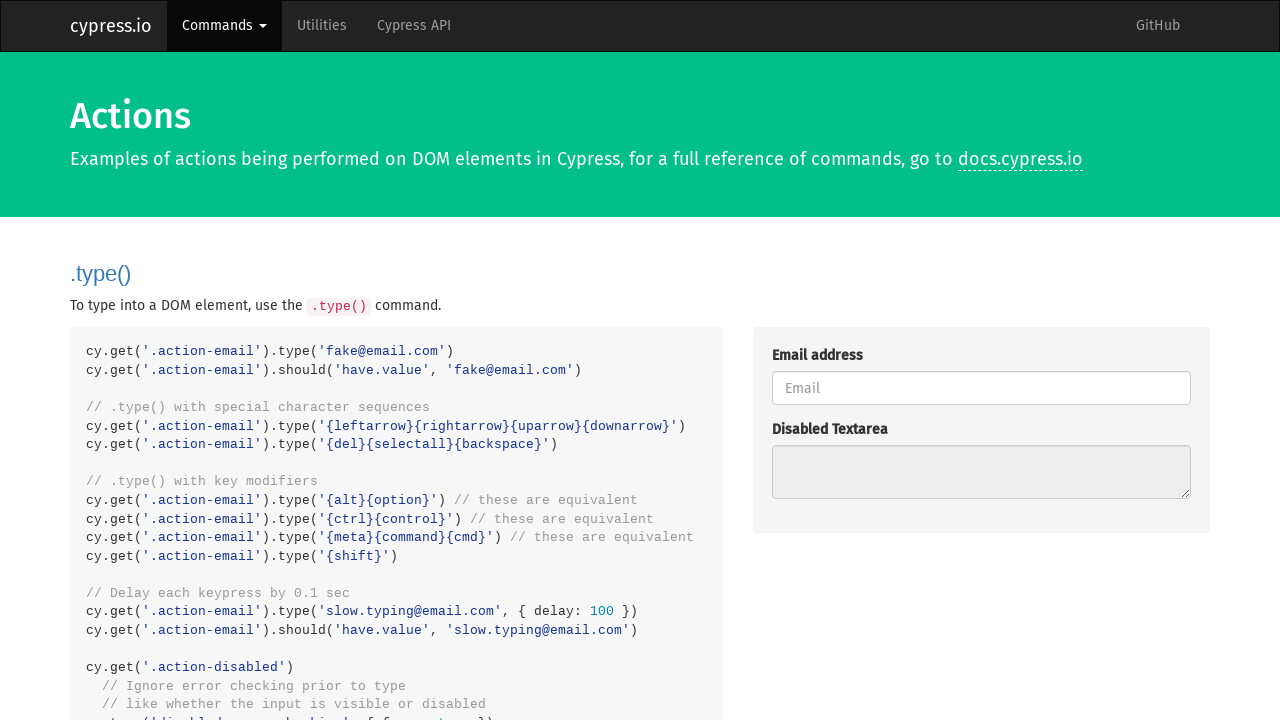

Navigated to actions test page
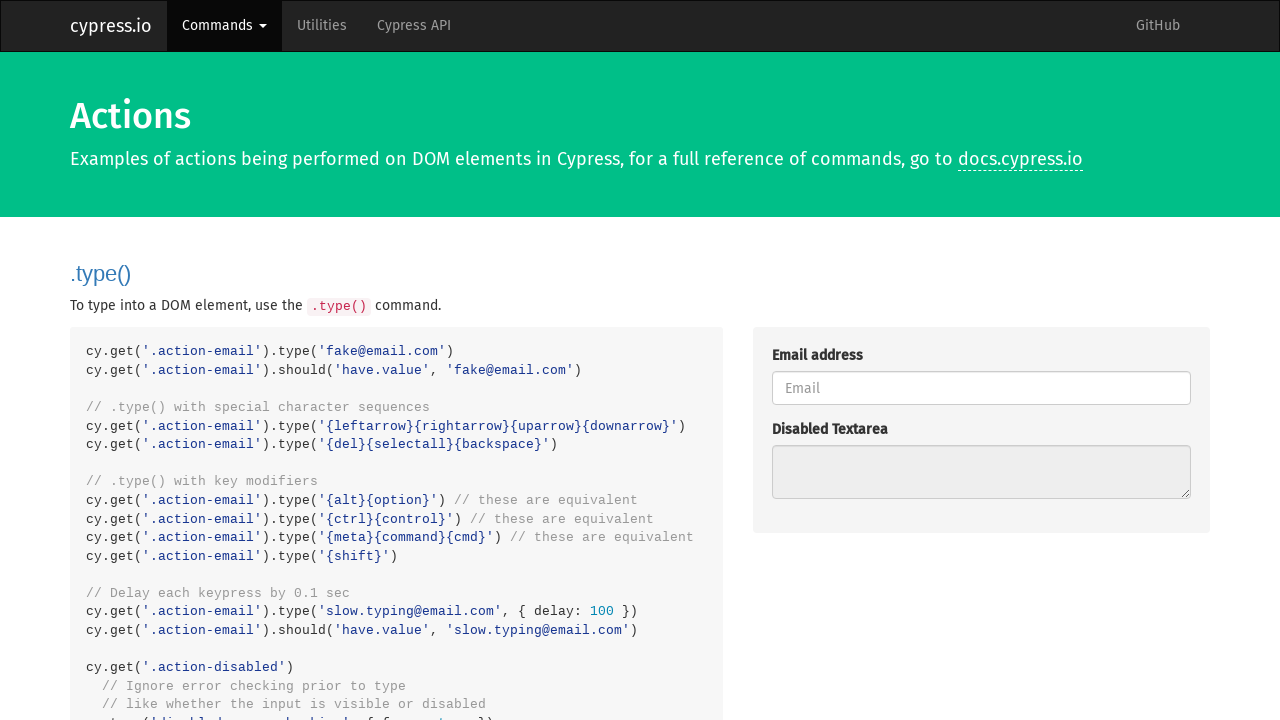

Clicked on the focus action element at (981, 361) on .action-focus
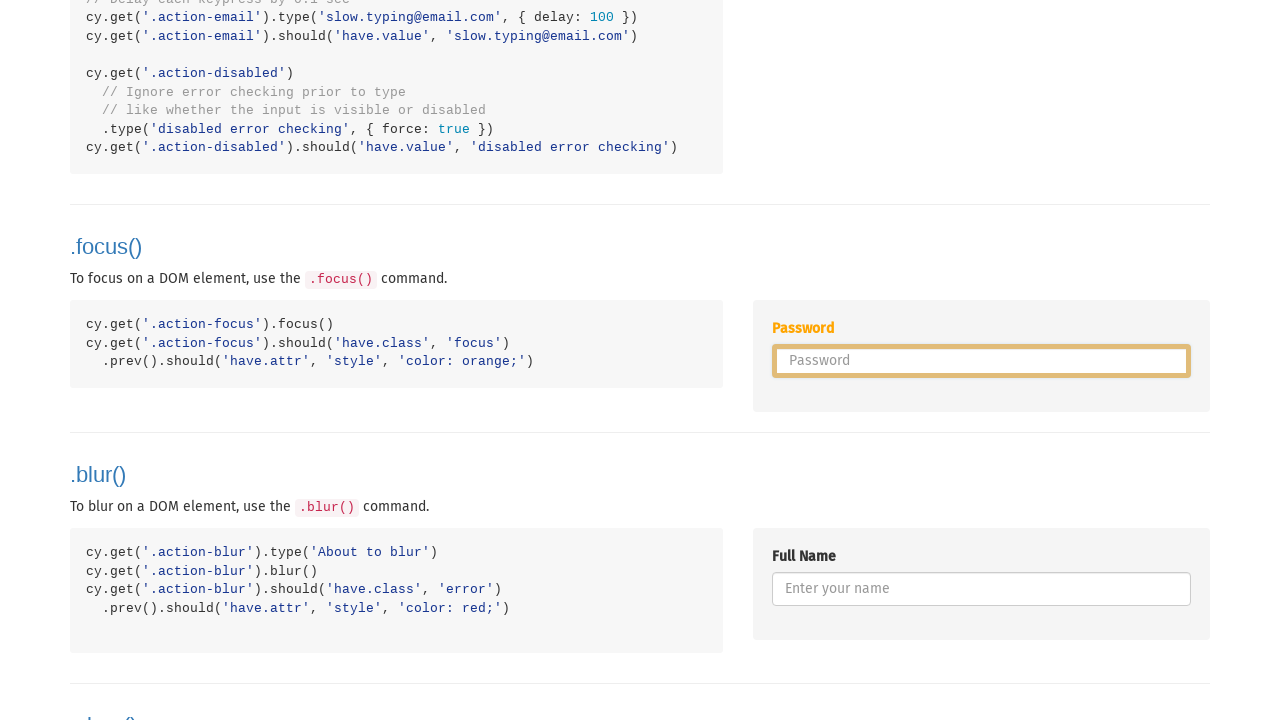

Located the password label element
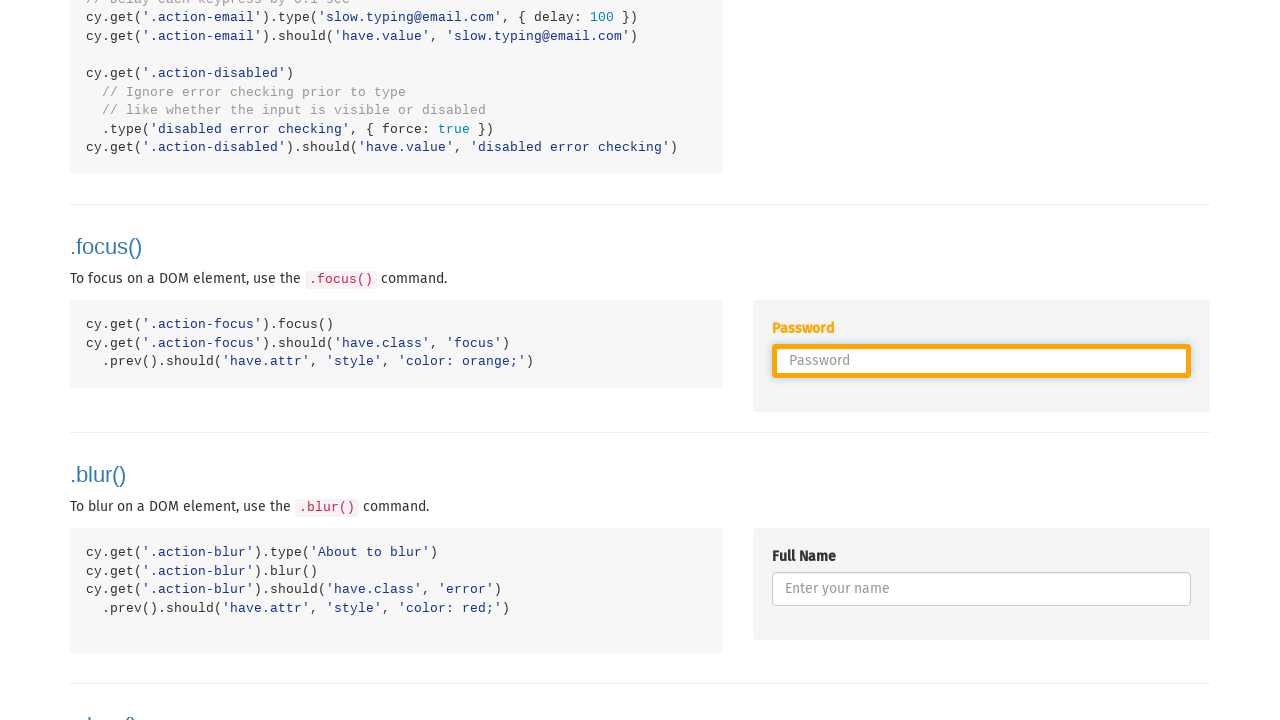

Verified that the label style changed to orange after focus action
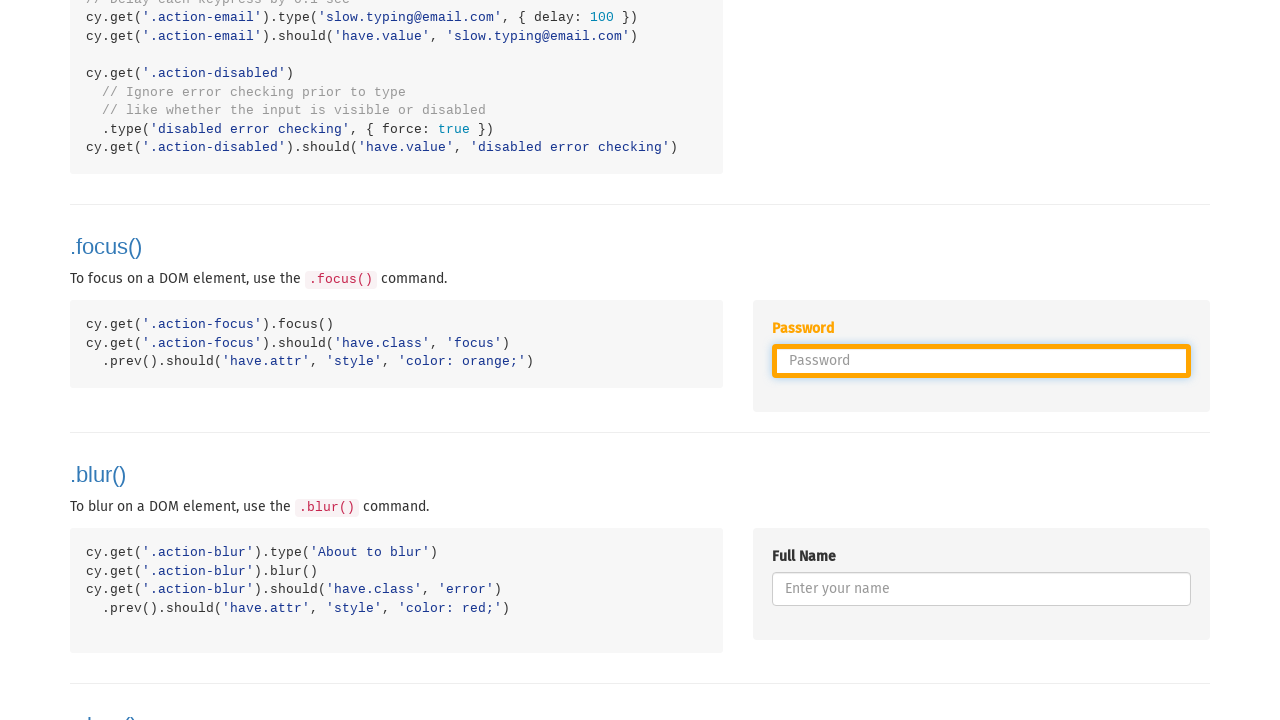

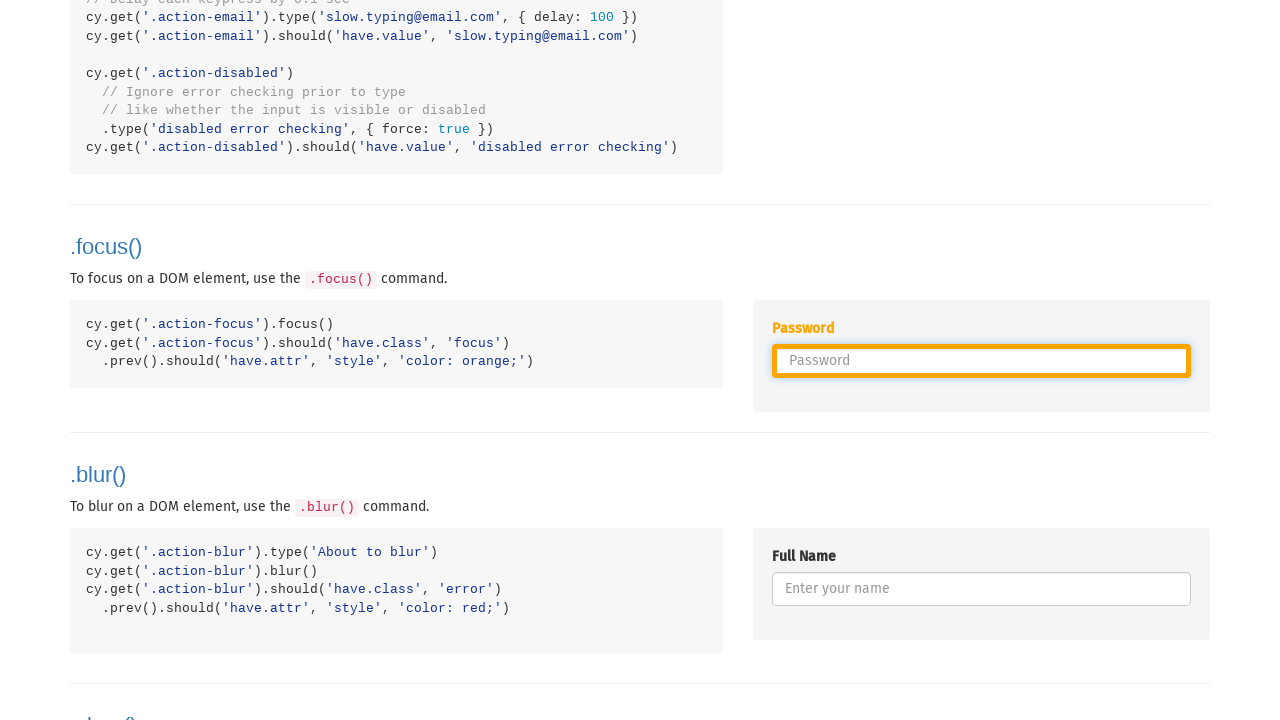